Tests data persistence by creating todos, marking one complete, and reloading the page to verify state is preserved.

Starting URL: https://demo.playwright.dev/todomvc

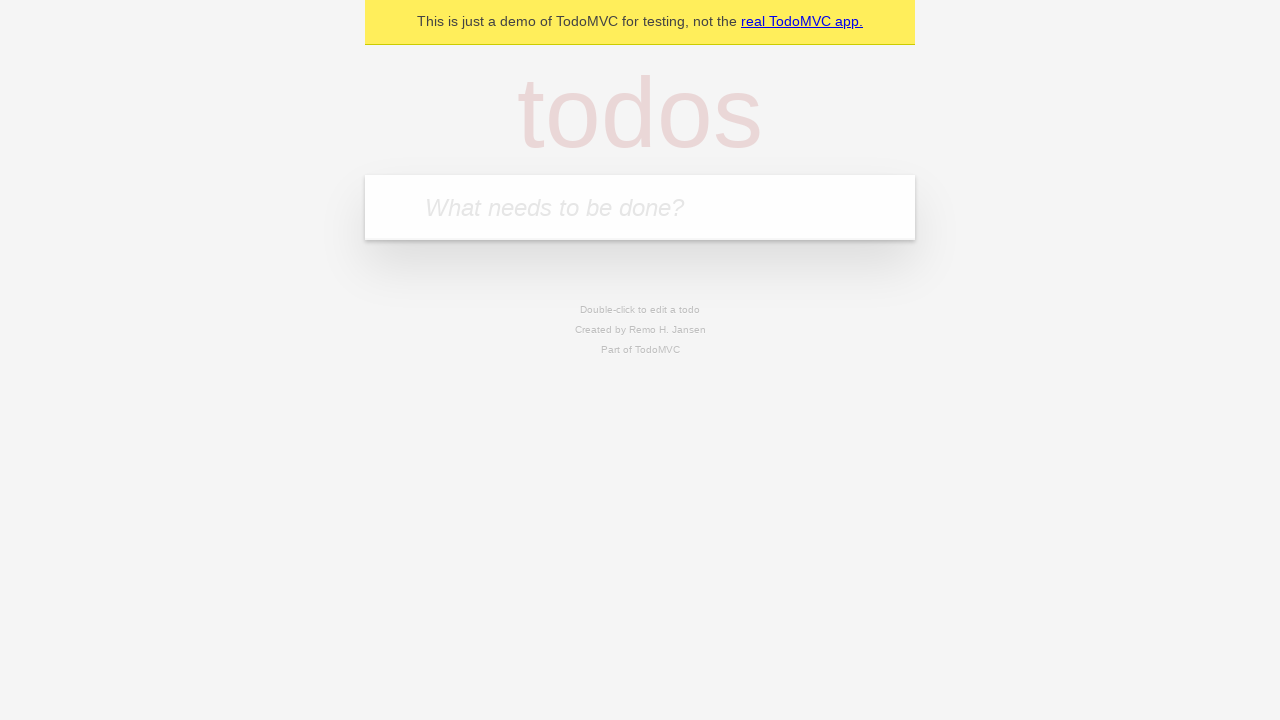

Filled todo input with 'buy some cheese' on internal:attr=[placeholder="What needs to be done?"i]
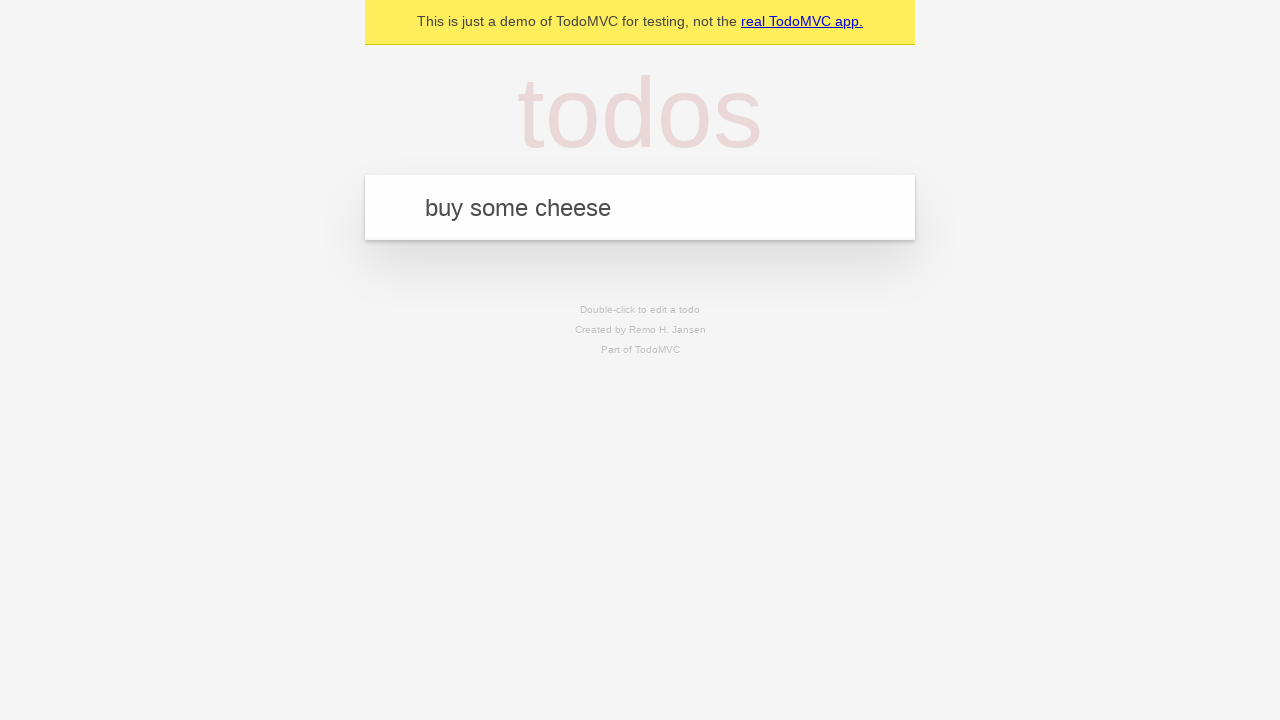

Pressed Enter to create first todo on internal:attr=[placeholder="What needs to be done?"i]
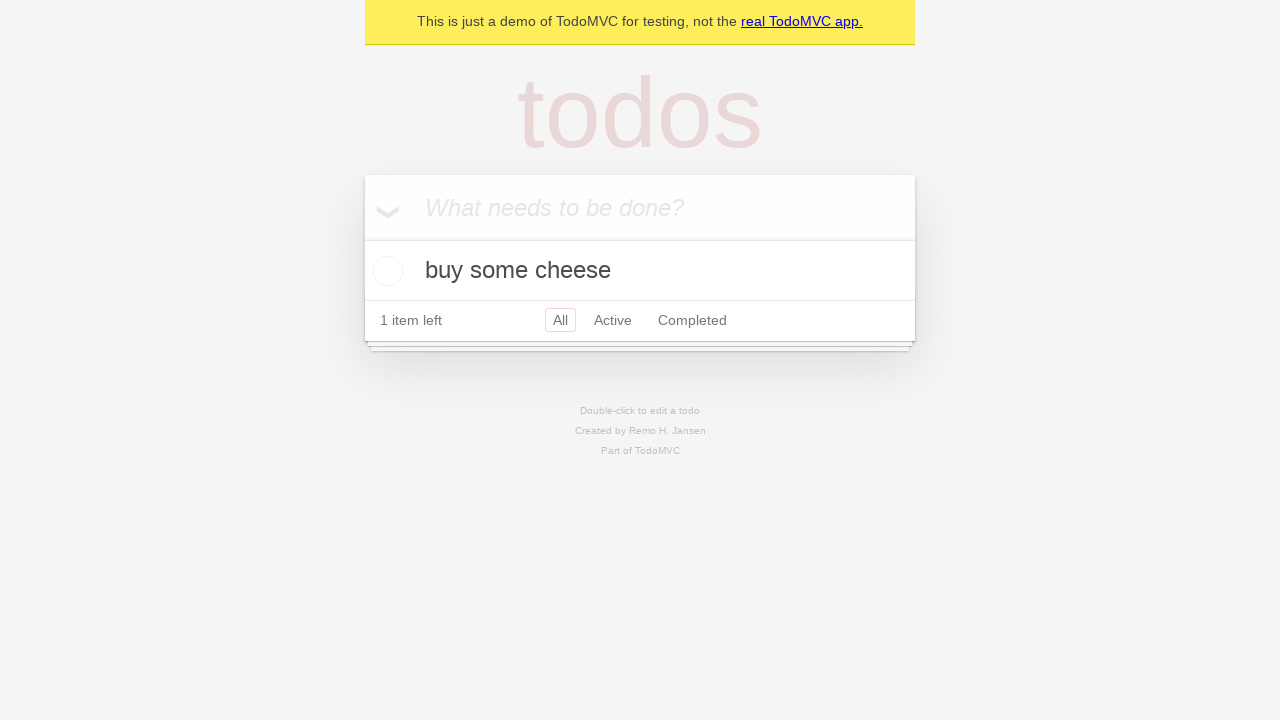

Filled todo input with 'feed the cat' on internal:attr=[placeholder="What needs to be done?"i]
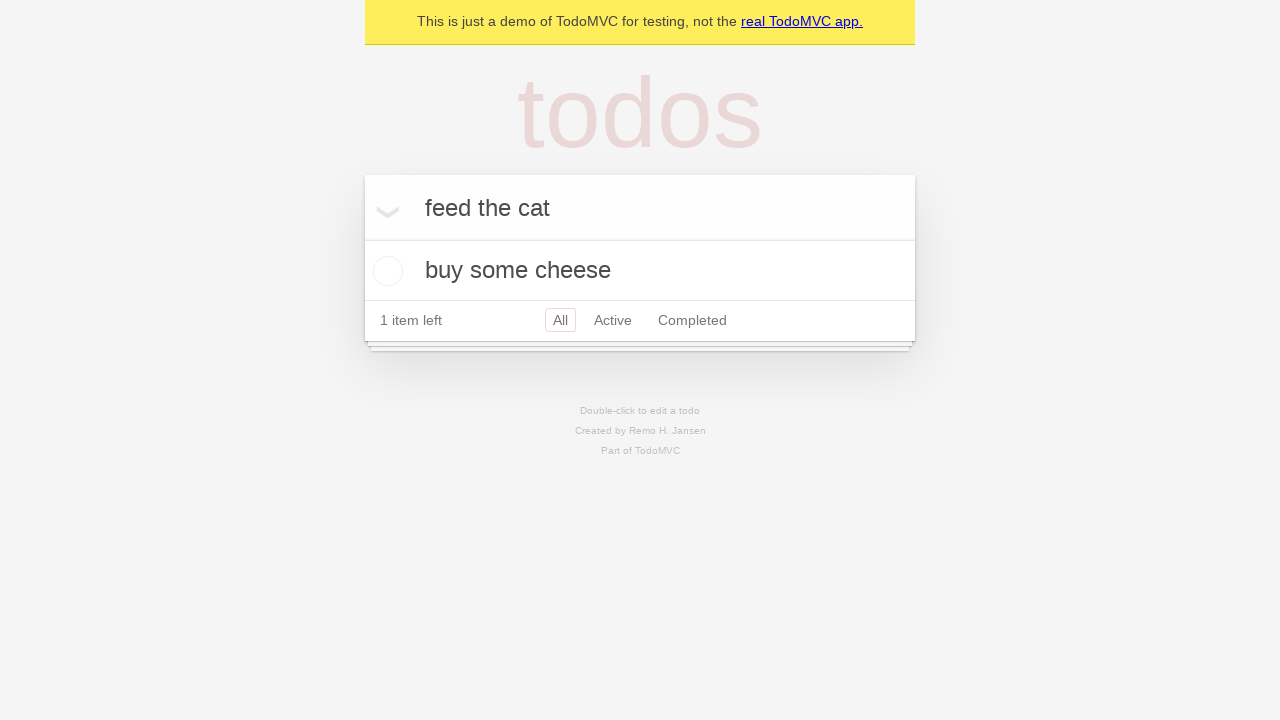

Pressed Enter to create second todo on internal:attr=[placeholder="What needs to be done?"i]
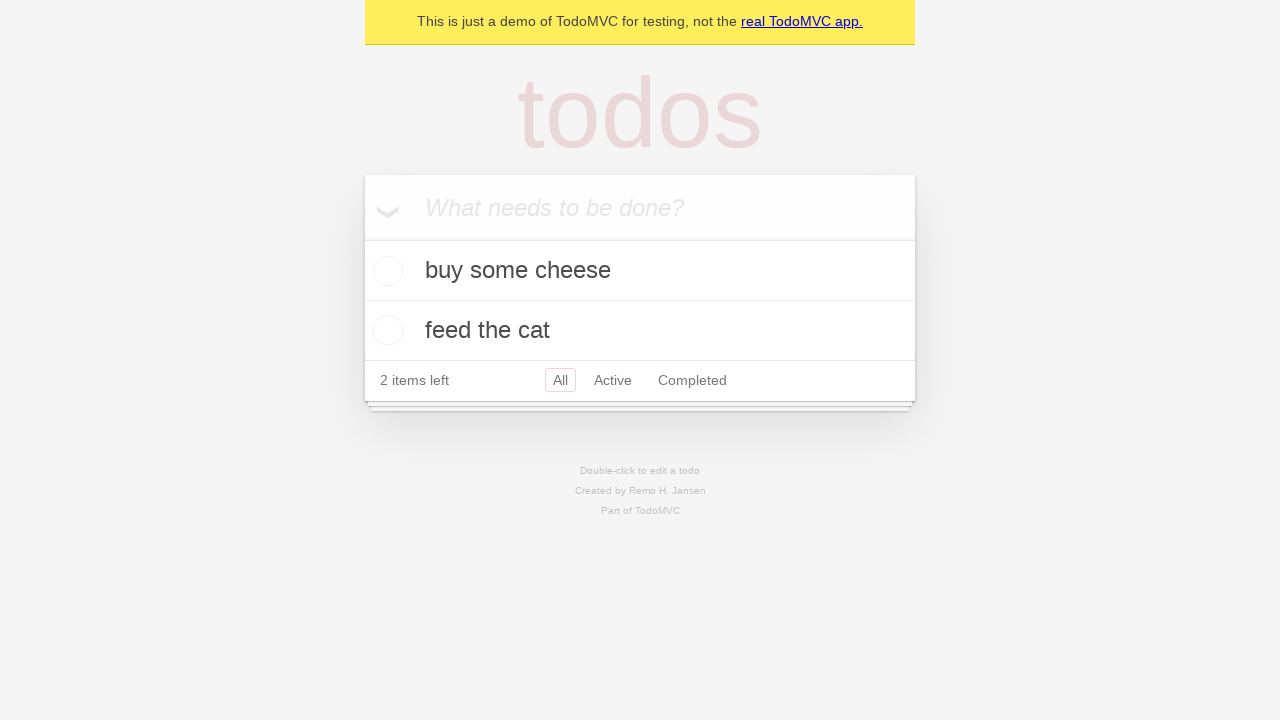

Checked first todo item as complete at (385, 271) on internal:testid=[data-testid="todo-item"s] >> nth=0 >> internal:role=checkbox
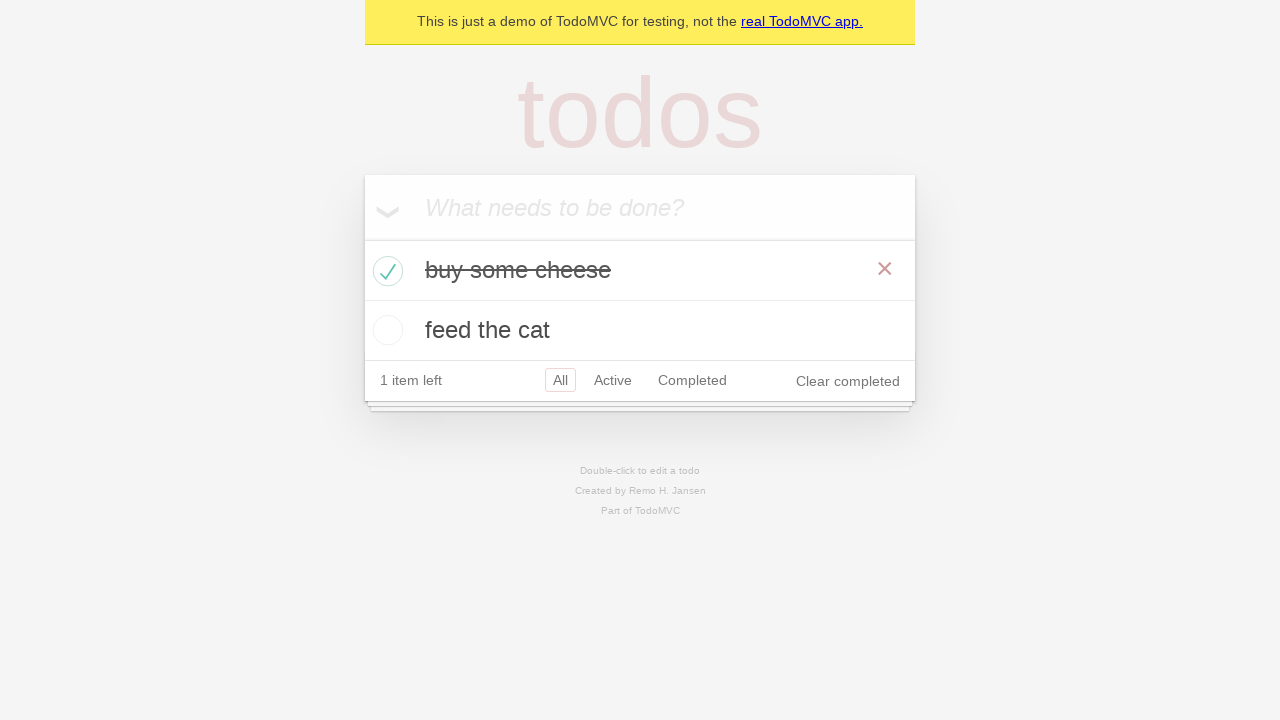

Reloaded page to verify data persistence
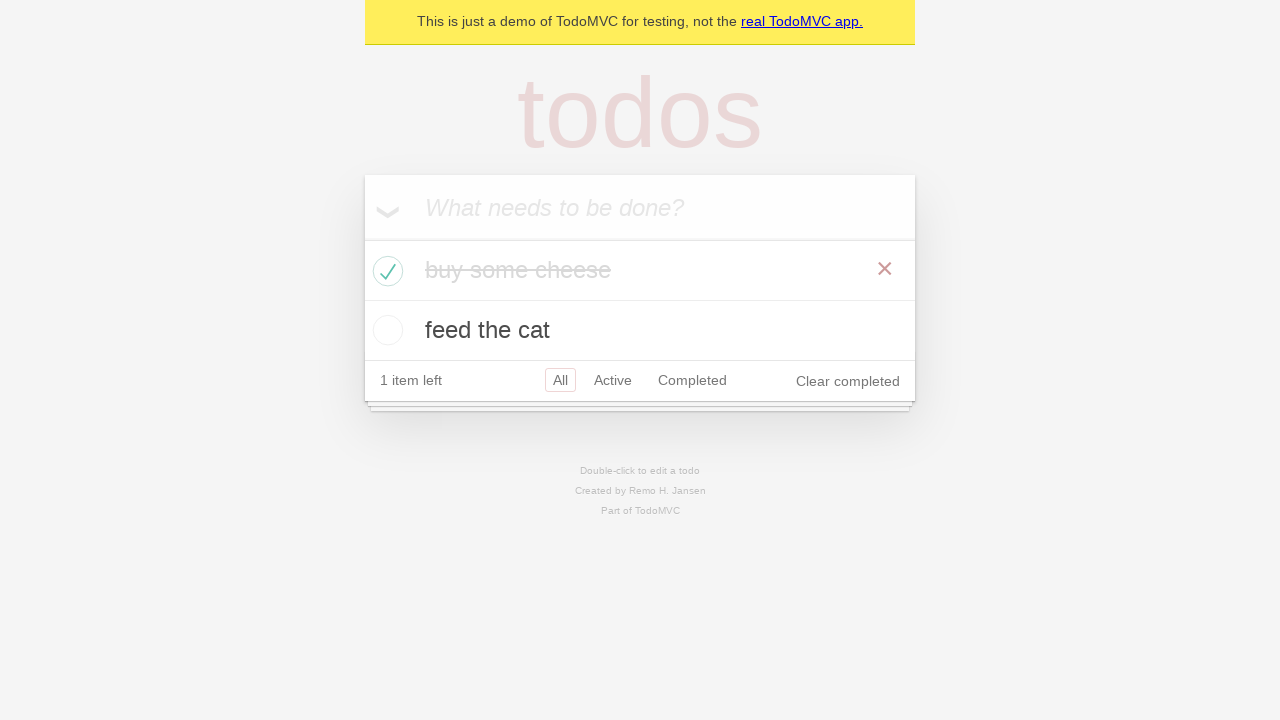

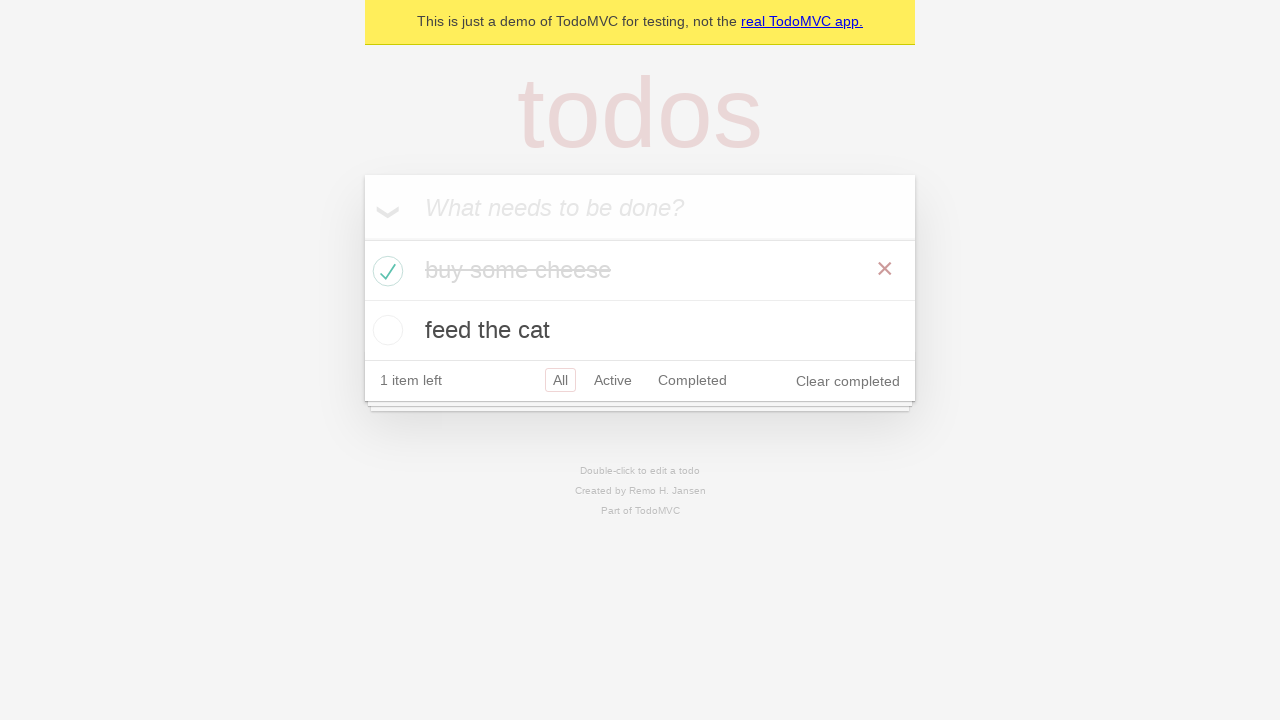